Tests a form submission on a library app by entering an email address, waiting for the submit button to be enabled, clicking it, and verifying a success message appears.

Starting URL: https://library-app.firebaseapp.com

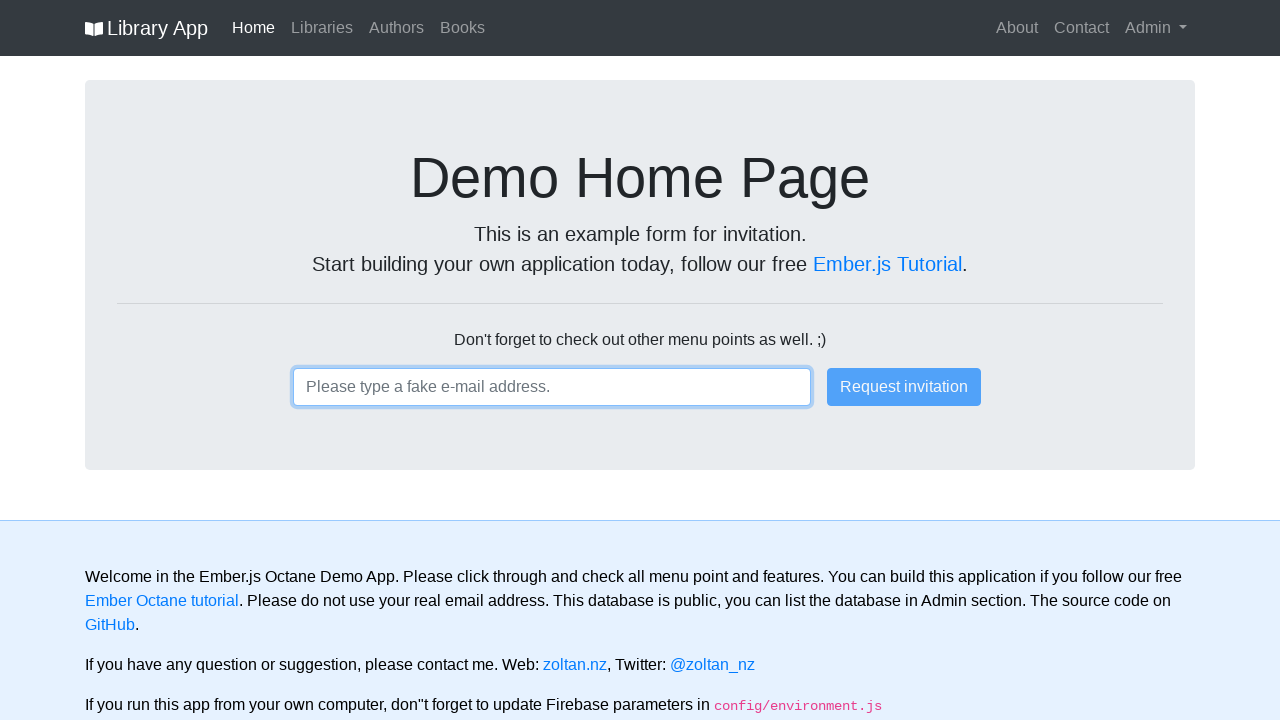

Filled email input field with 'testuser@example.com' on input
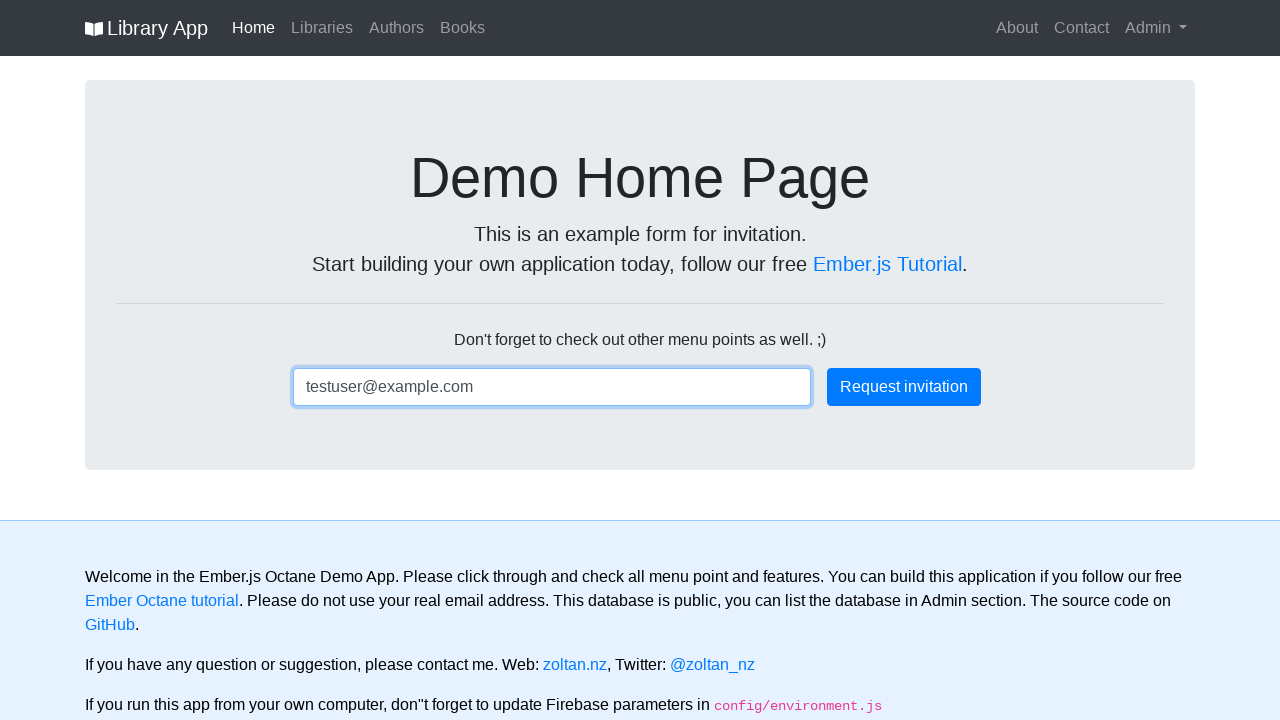

Submit button became enabled
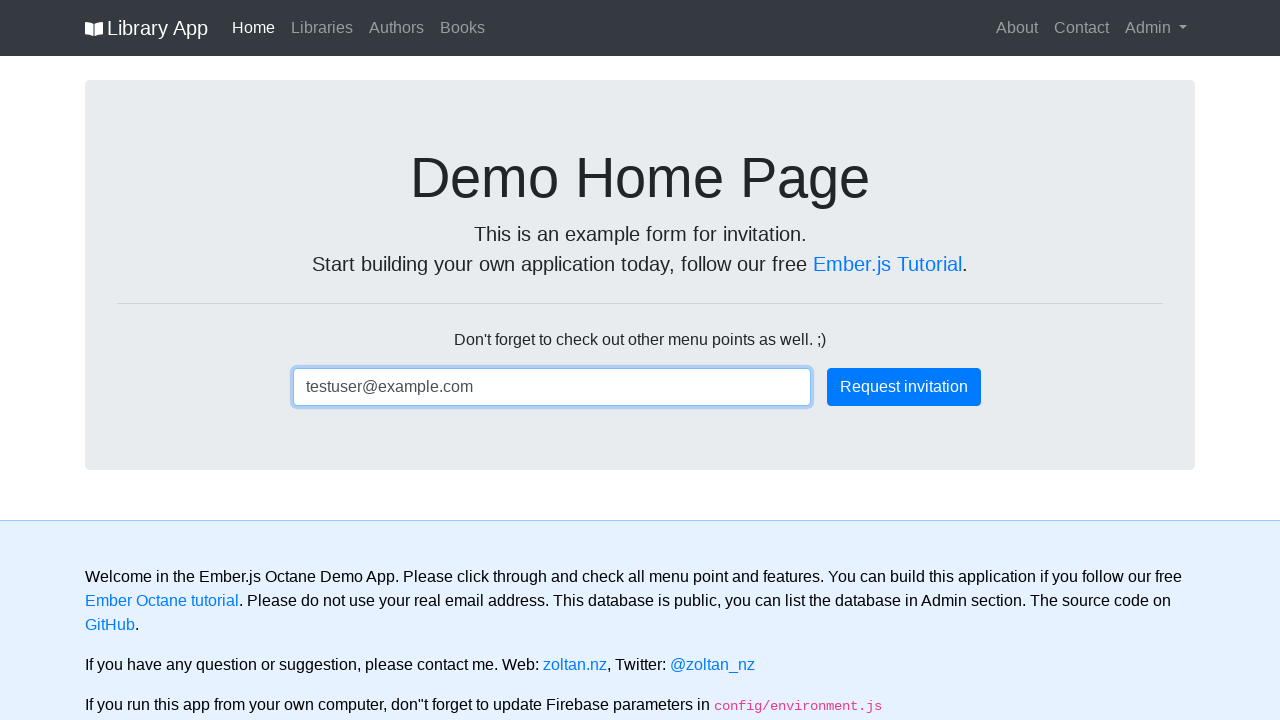

Clicked the submit button at (904, 387) on .btn-primary
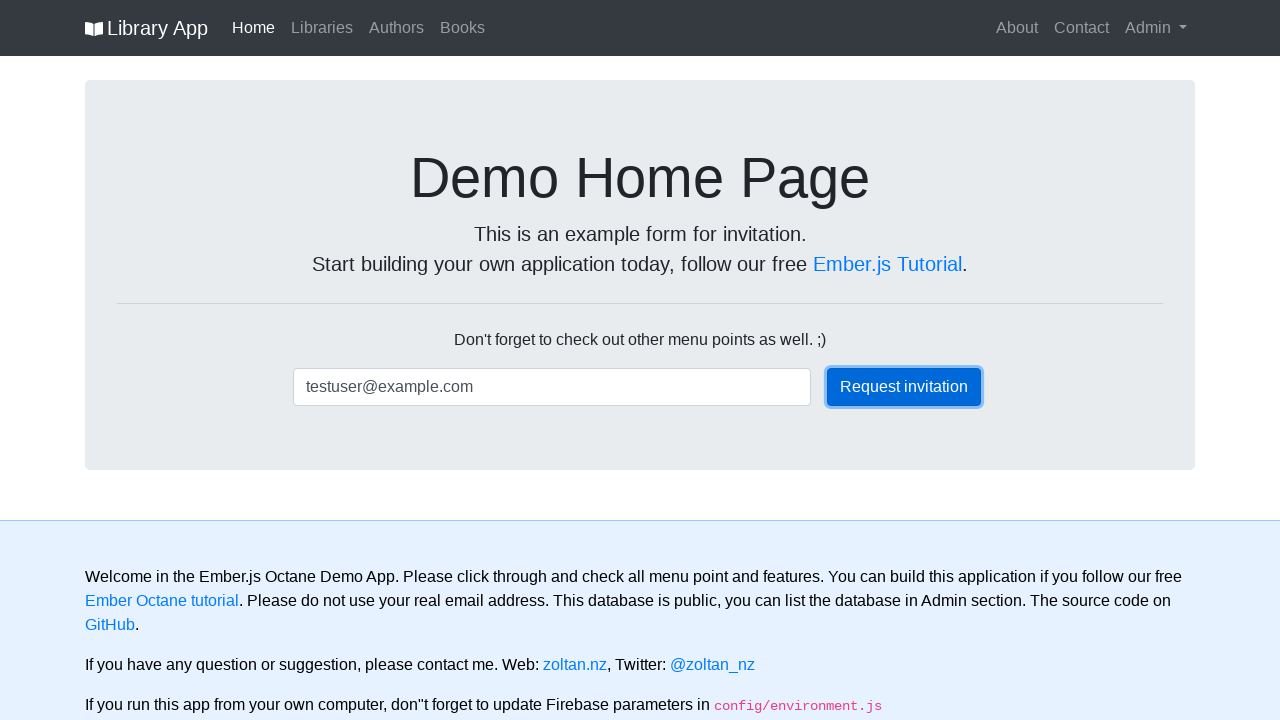

Success message appeared confirming form submission
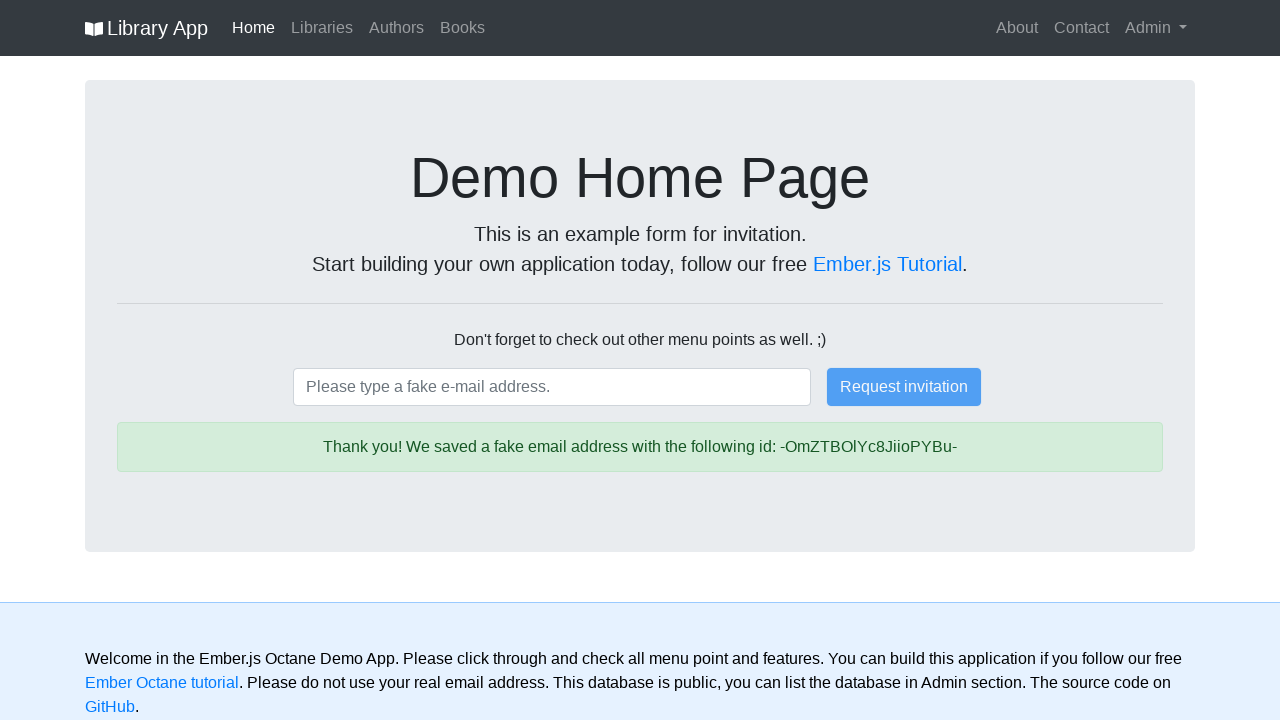

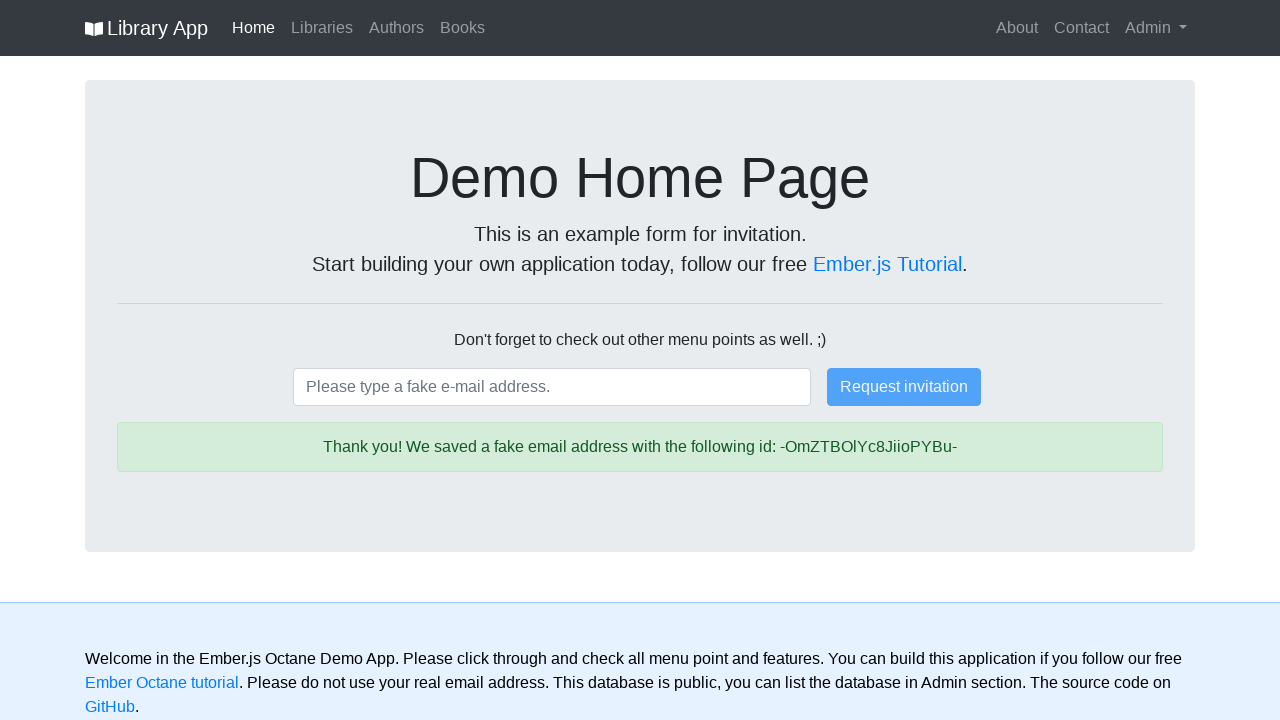